Tests mouse actions (double-click, right-click, and regular click) on buttons and verifies that confirmation messages appear after each action is performed.

Starting URL: https://demoqa.com/buttons

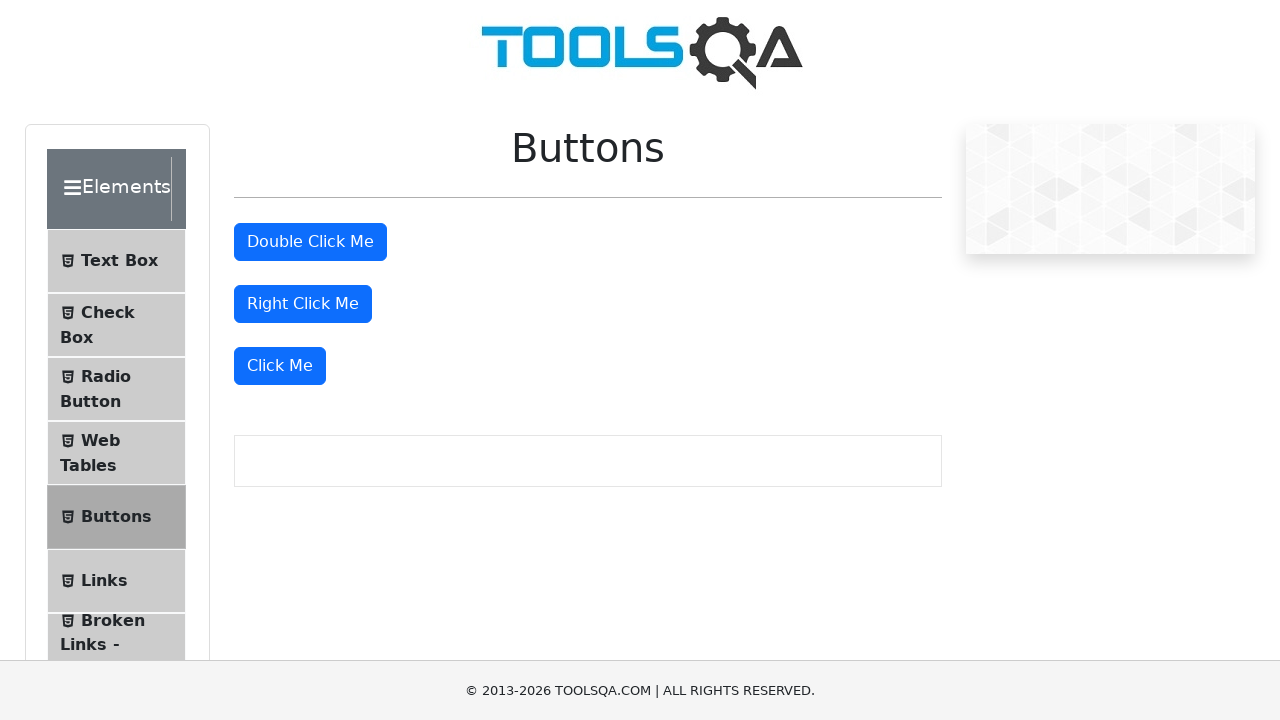

Double-clicked the double-click button at (310, 242) on #doubleClickBtn
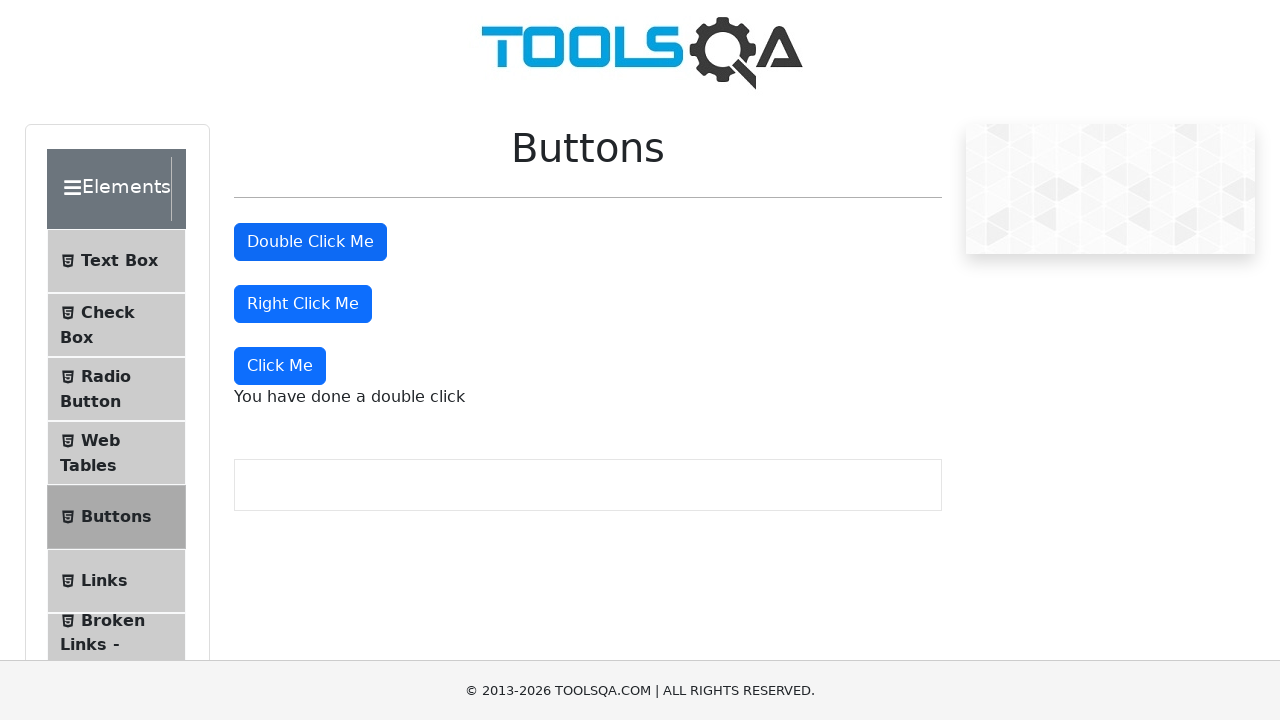

Right-clicked the right-click button at (303, 304) on #rightClickBtn
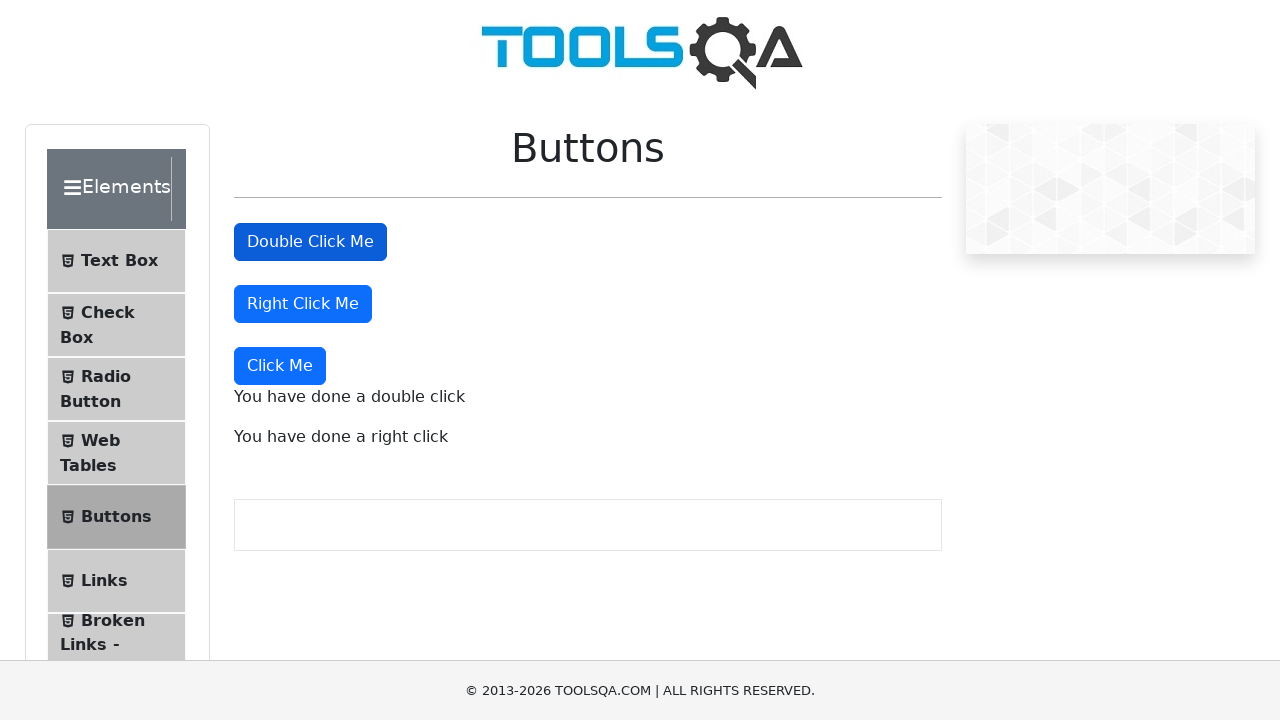

Clicked the regular click button at (280, 366) on //div[@class='mt-4'][2]/button
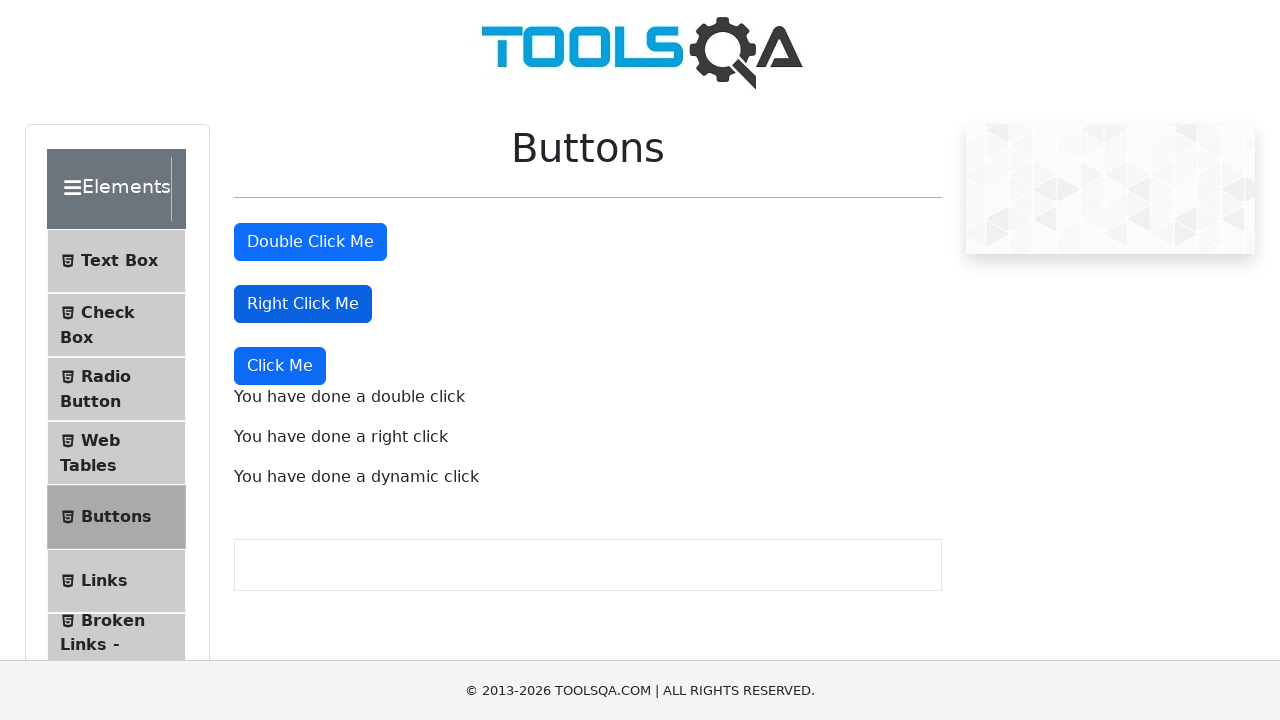

Double-click confirmation message appeared
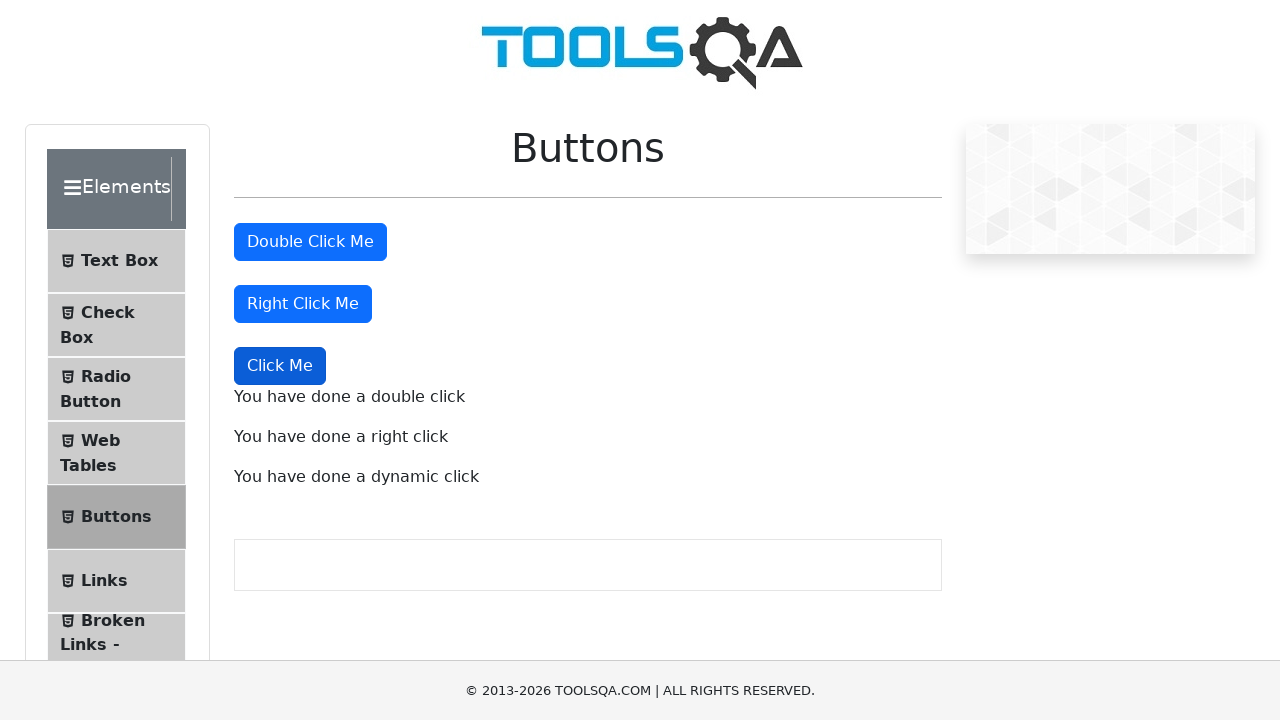

Right-click confirmation message appeared
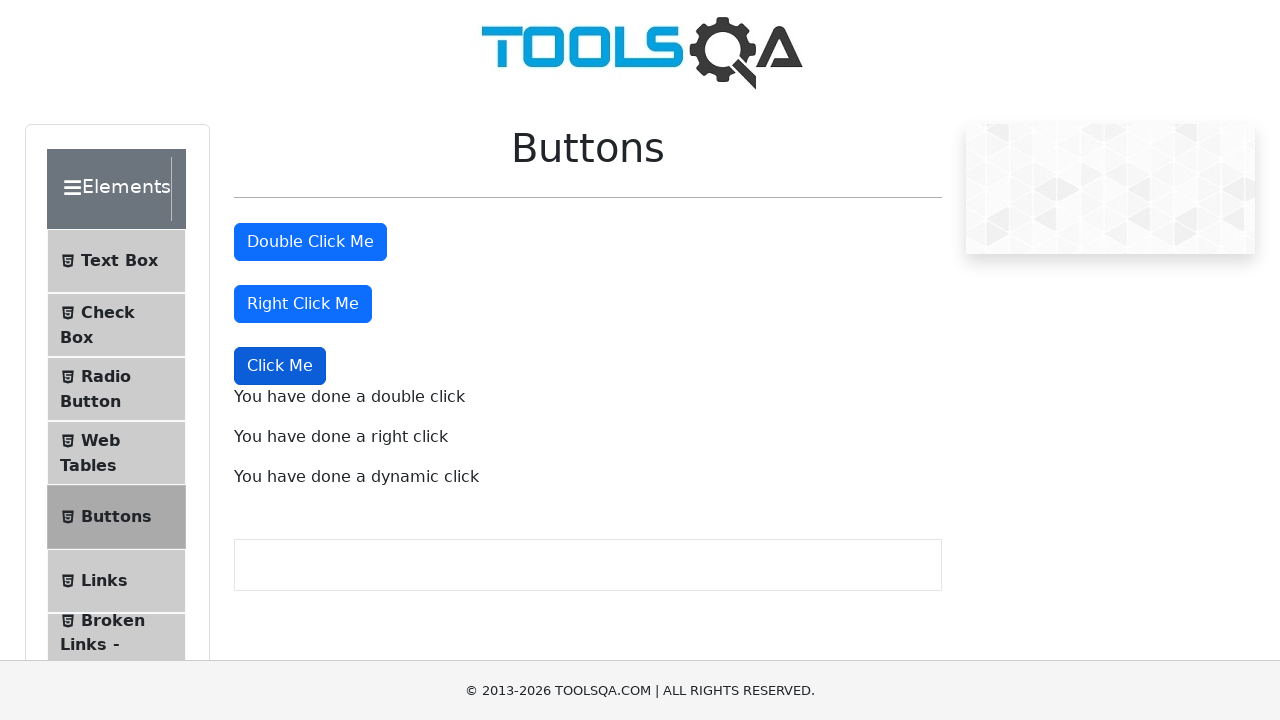

Dynamic click confirmation message appeared
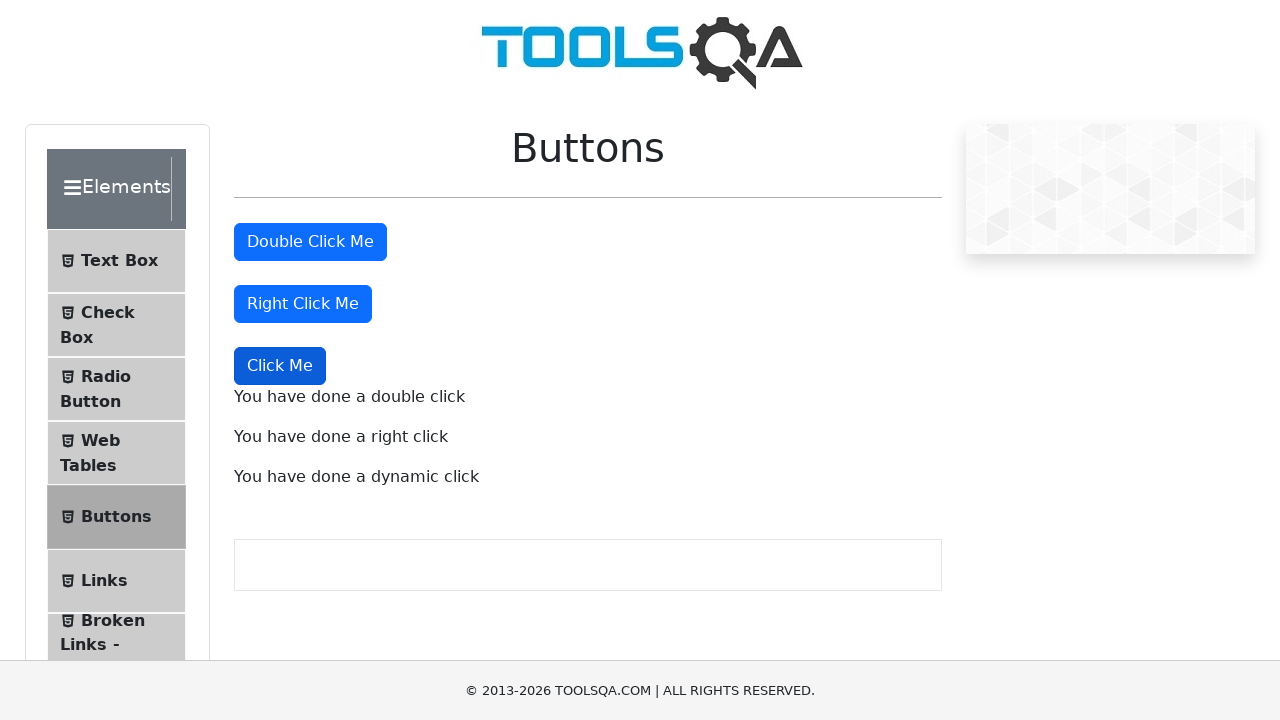

Verified double-click confirmation message is visible
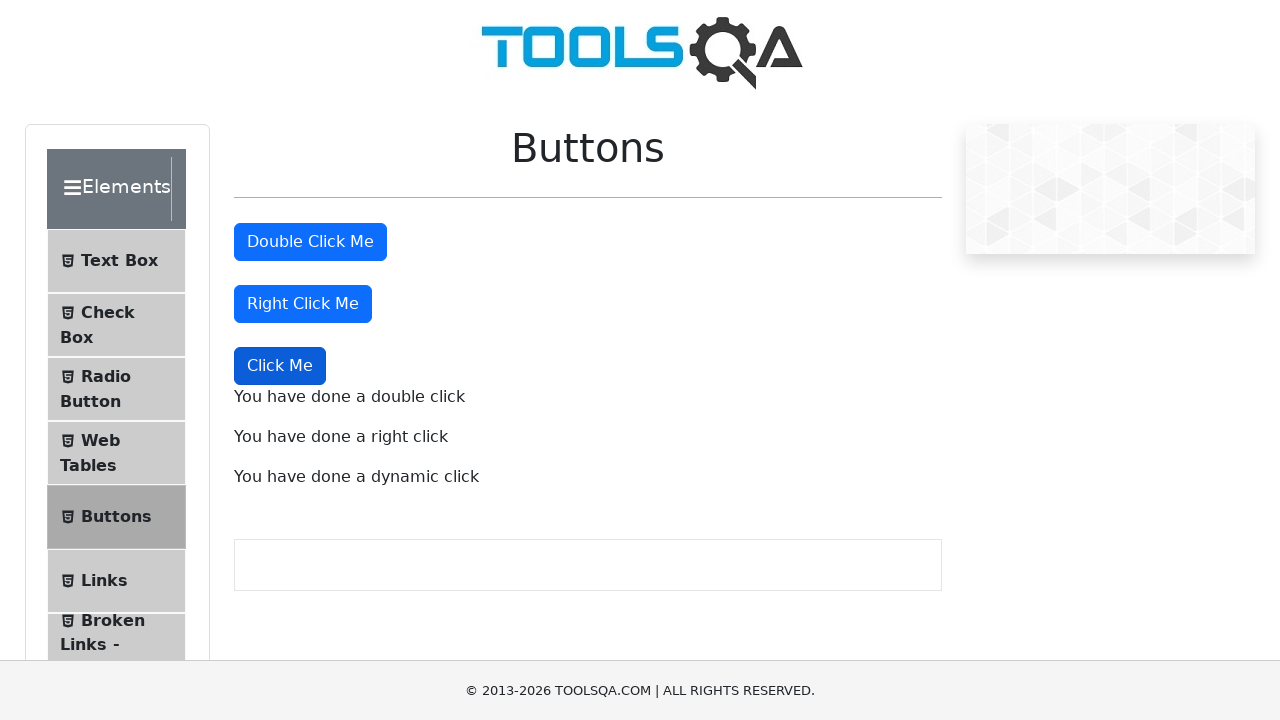

Verified right-click confirmation message is visible
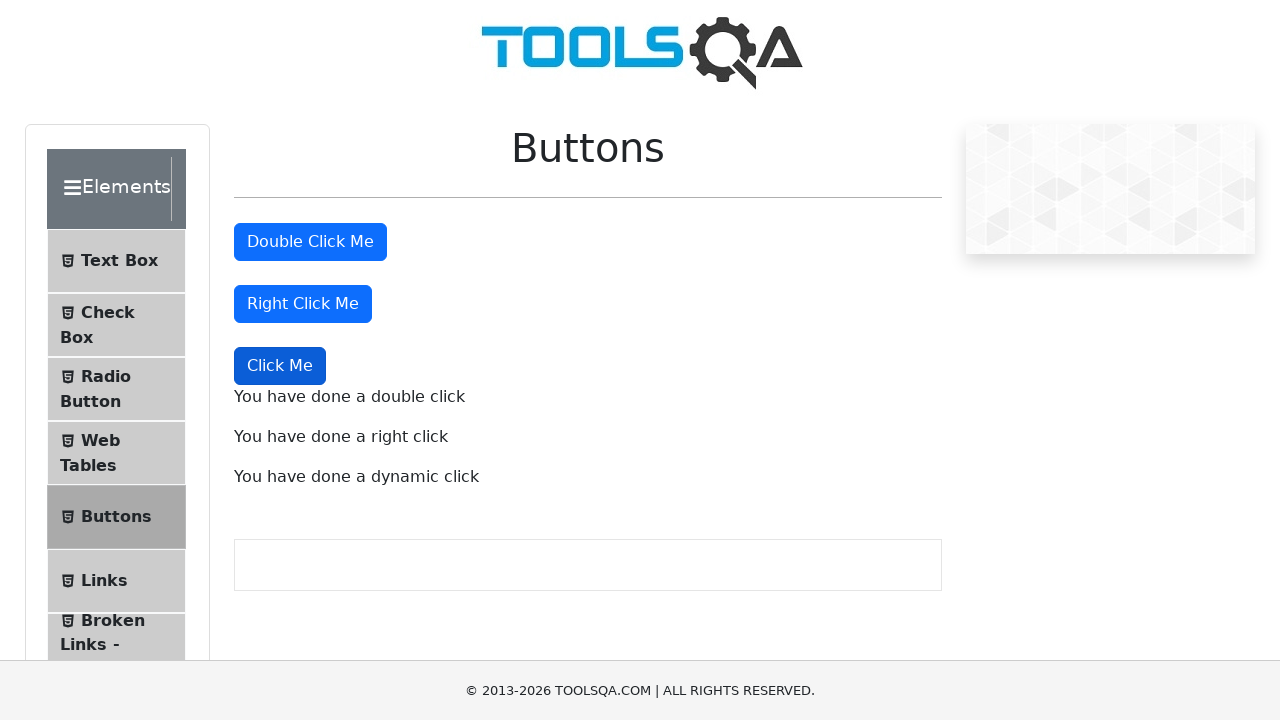

Verified dynamic click confirmation message is visible
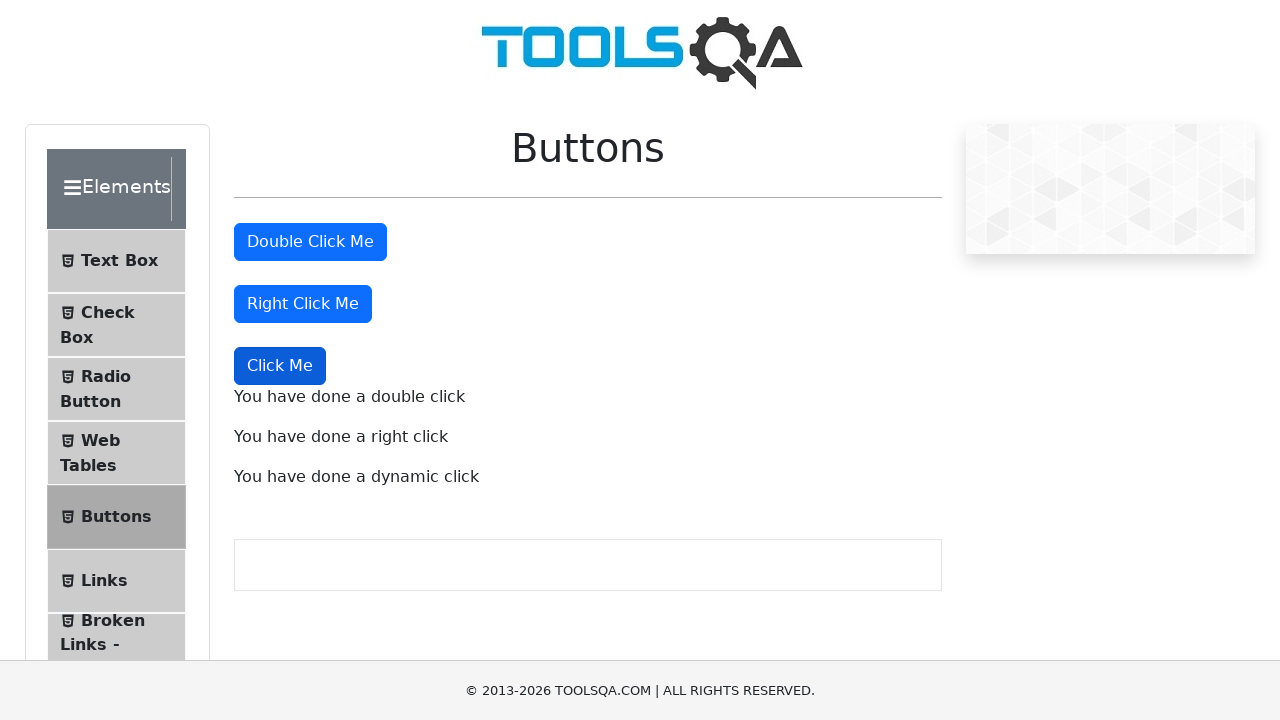

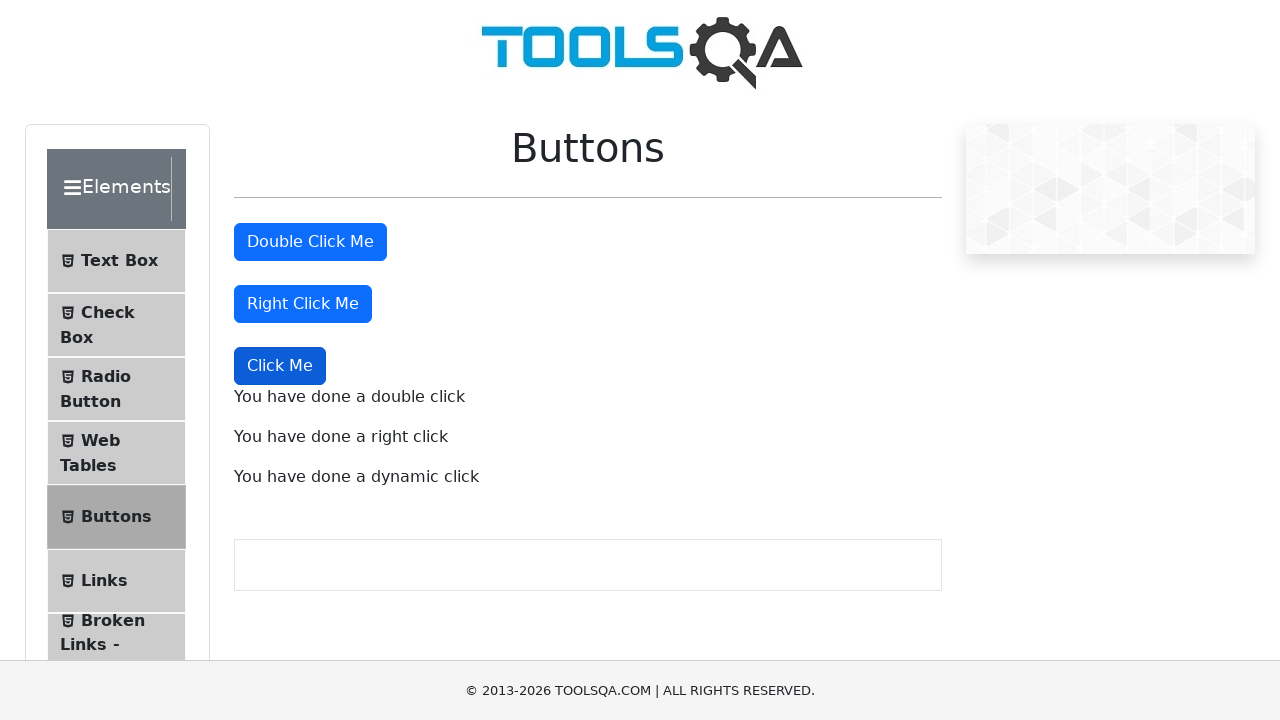